Waits for a specific price to appear, books an item, then solves a mathematical captcha by calculating a logarithmic function and submitting the answer

Starting URL: http://suninjuly.github.io/explicit_wait2.html

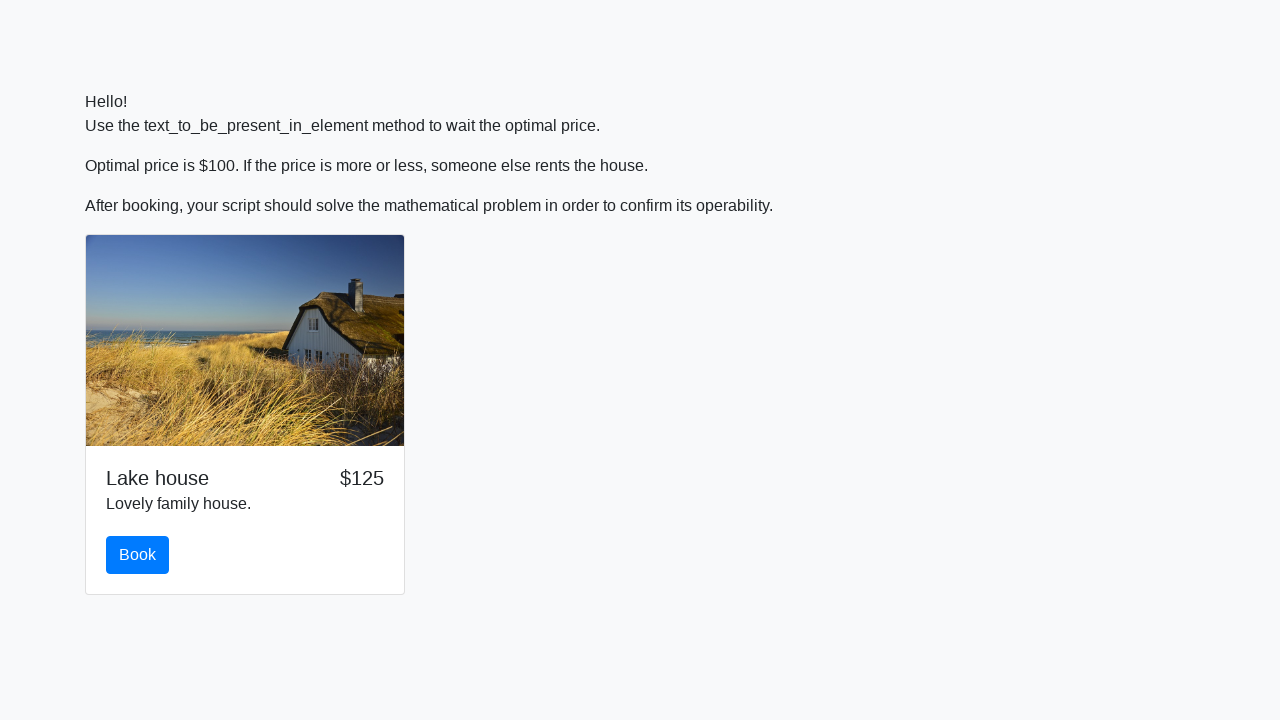

Waited for price to reach $100
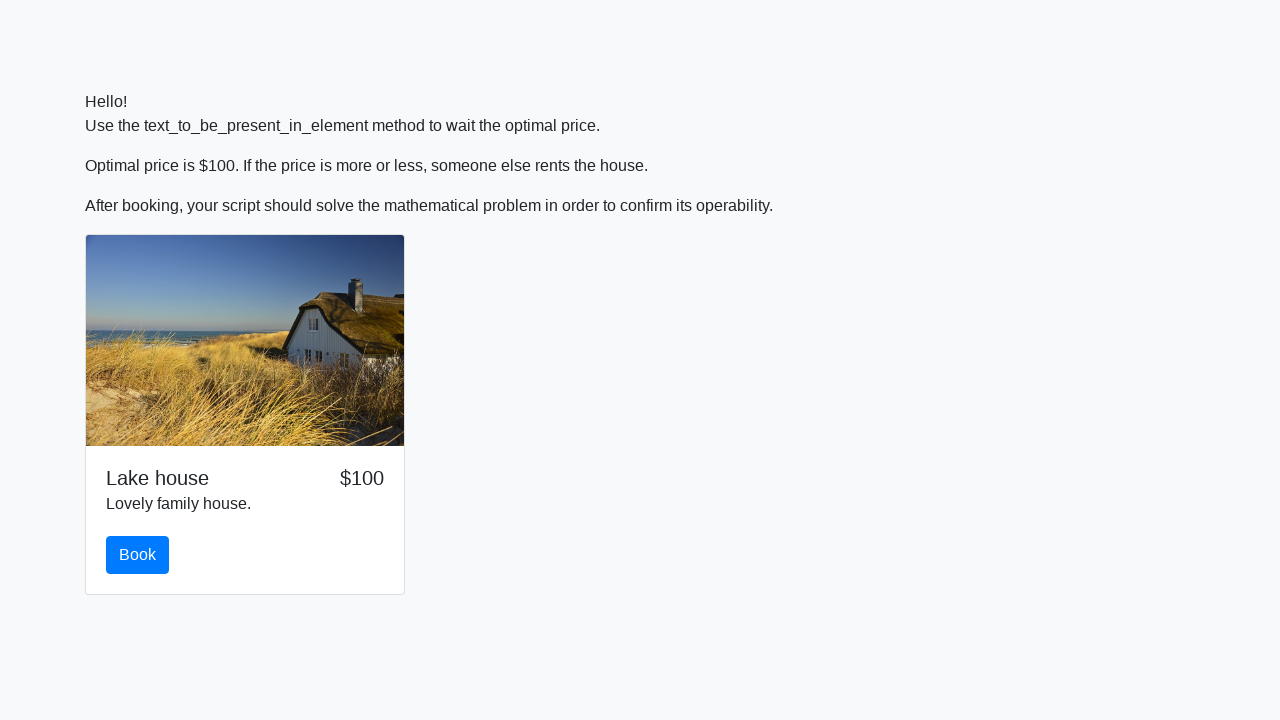

Clicked the book button at (138, 555) on #book
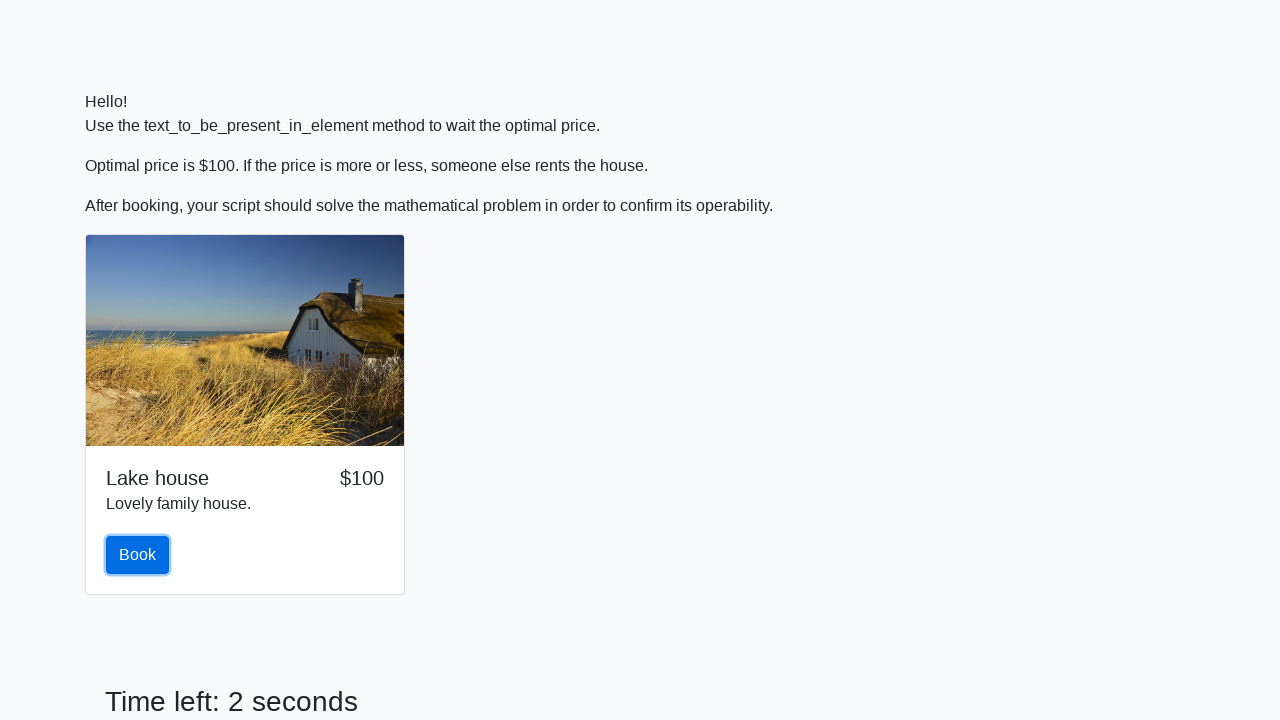

Scrolled down 460 pixels to reveal math problem
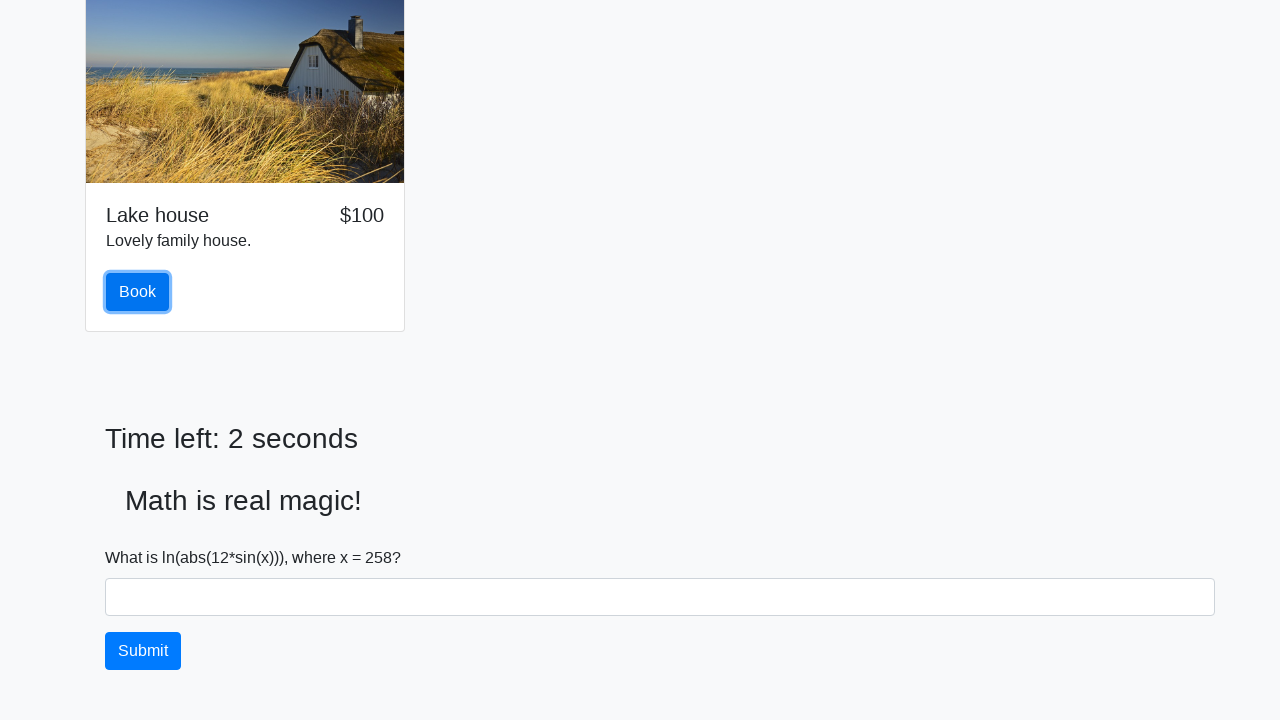

Retrieved x value from page: 258
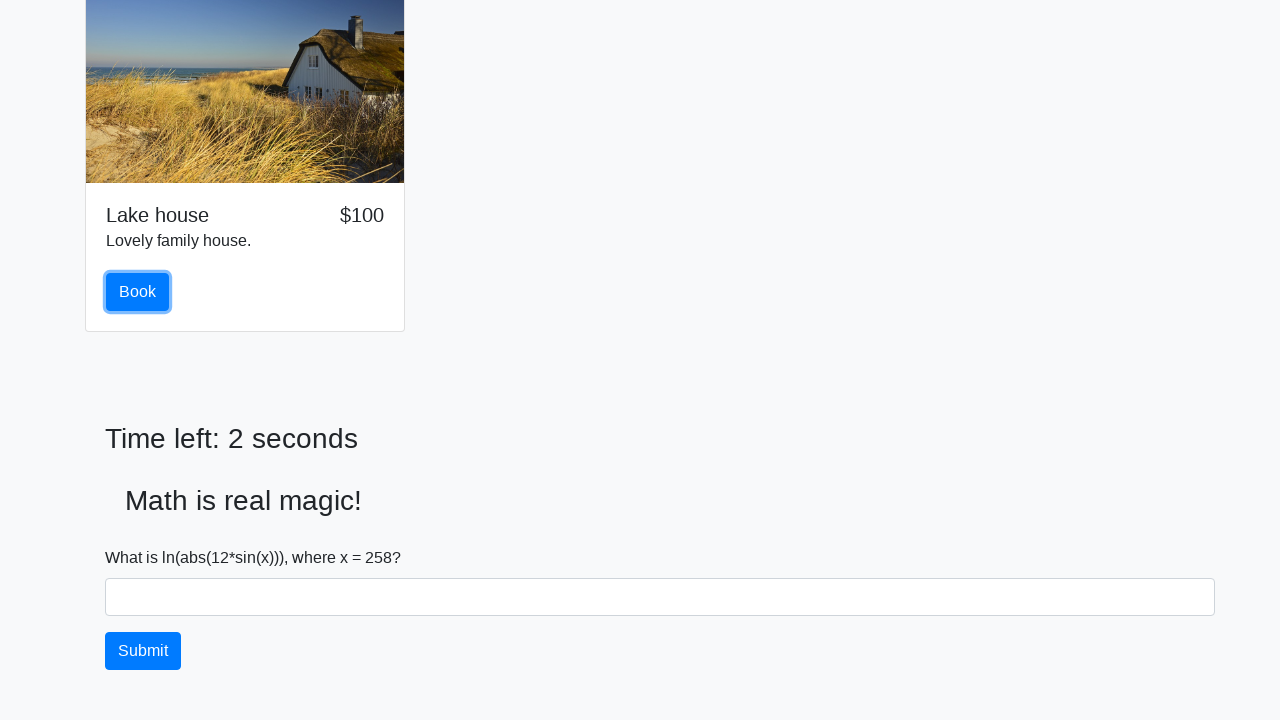

Calculated logarithmic function result: 1.5163632867448882
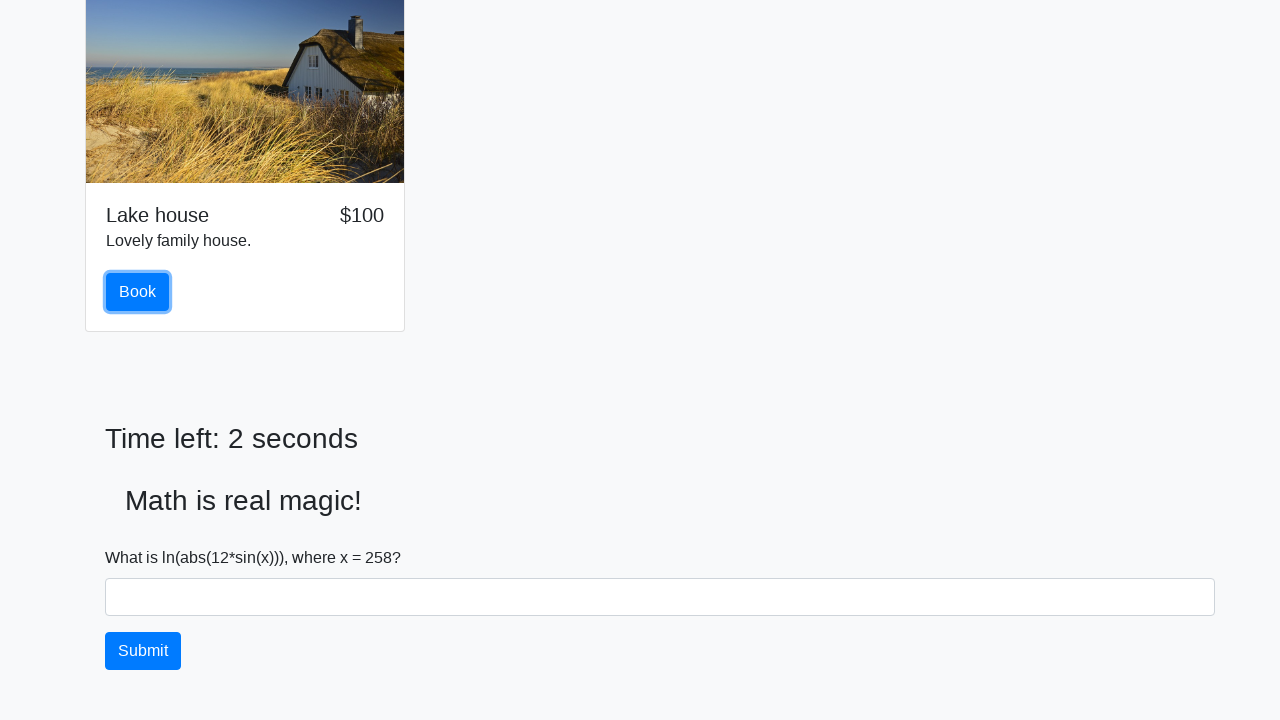

Filled answer field with calculated result on #answer
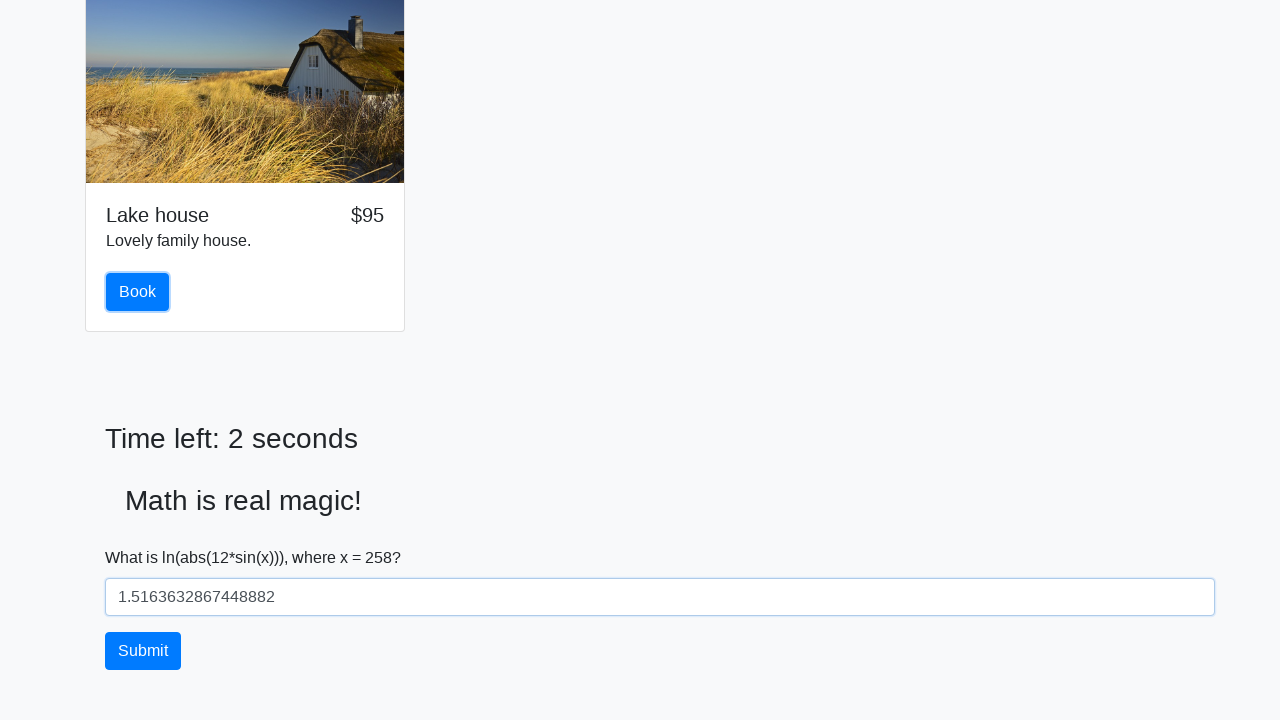

Clicked solve button to submit answer at (143, 651) on #solve
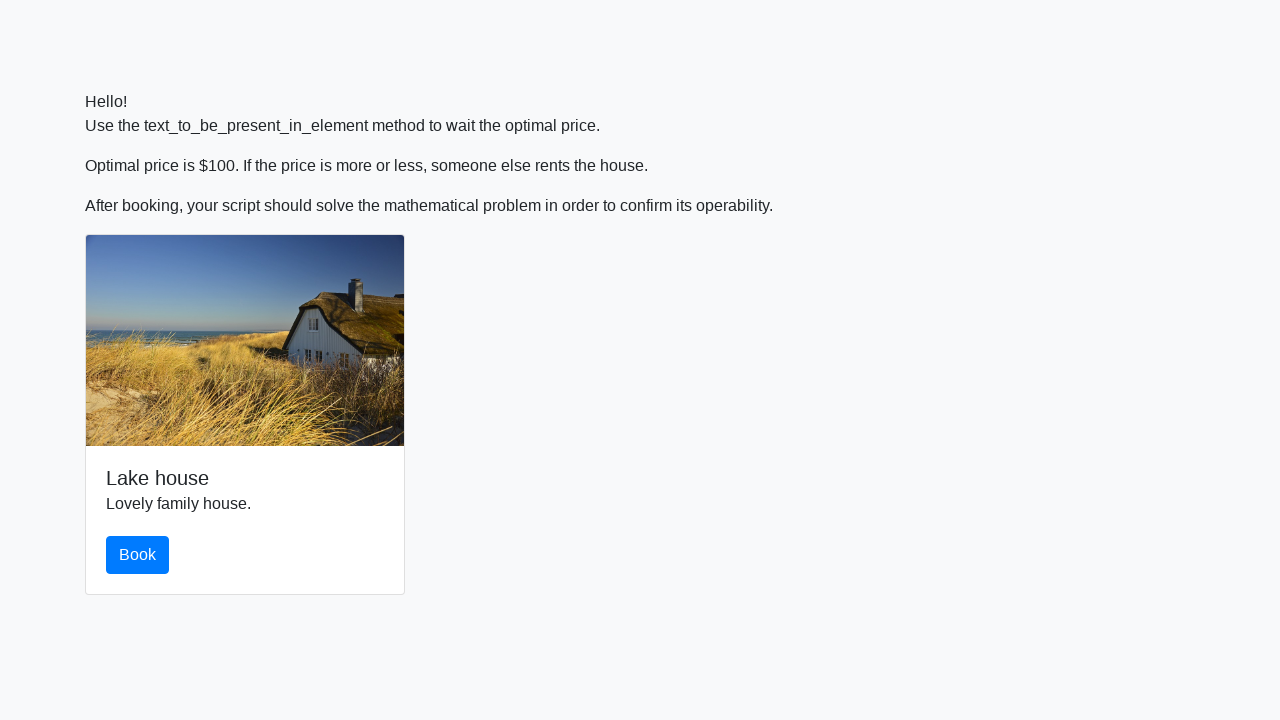

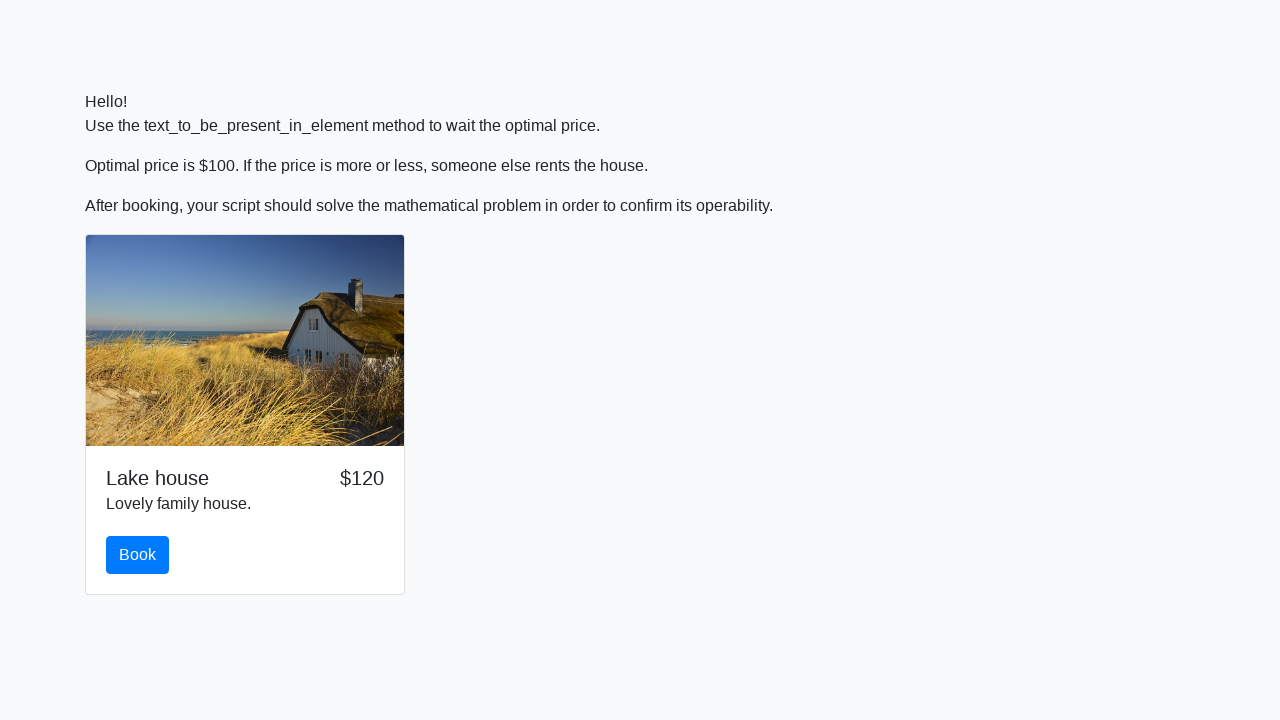